Tests window and tab handling functionality by opening new tabs and windows, switching between them, and closing them on a demo automation testing site.

Starting URL: http://demo.automationtesting.in/Windows.html

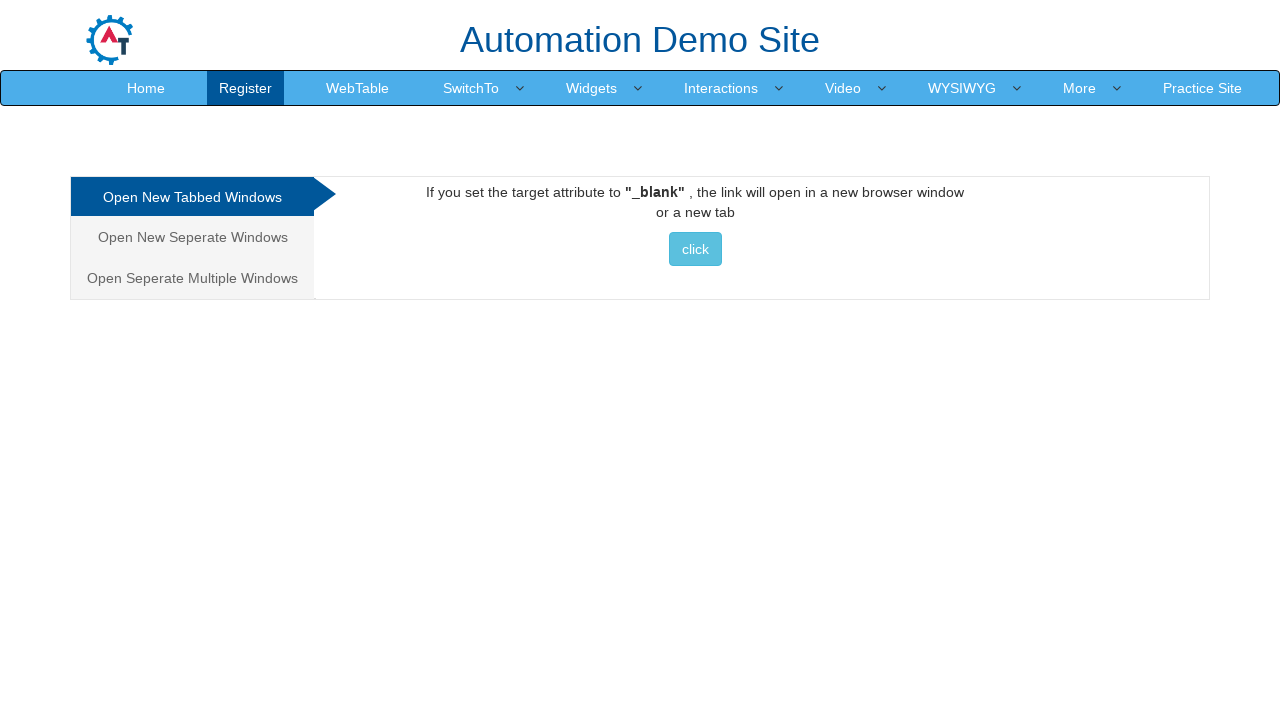

Clicked on the first tab option (Click) at (192, 197) on .nav-tabs > li > a >> nth=0
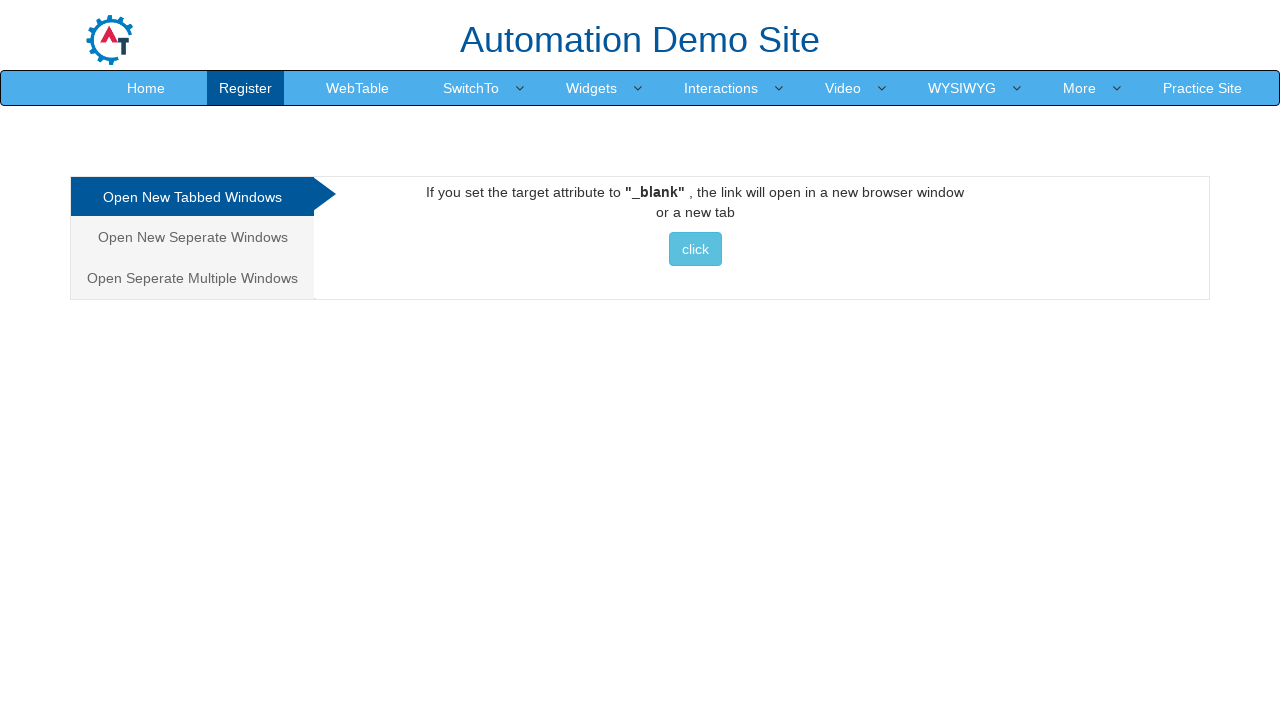

Clicked button to open new tab at (695, 249) on #Tabbed > a > button
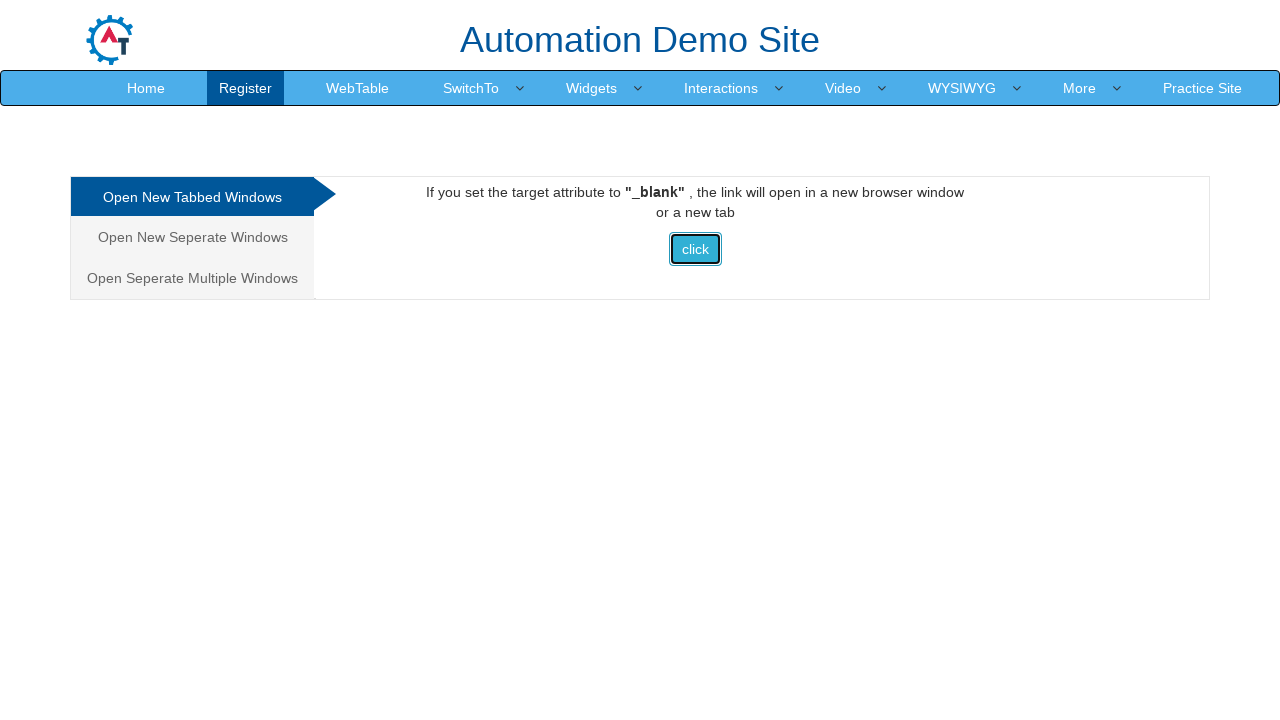

Switched to new tab
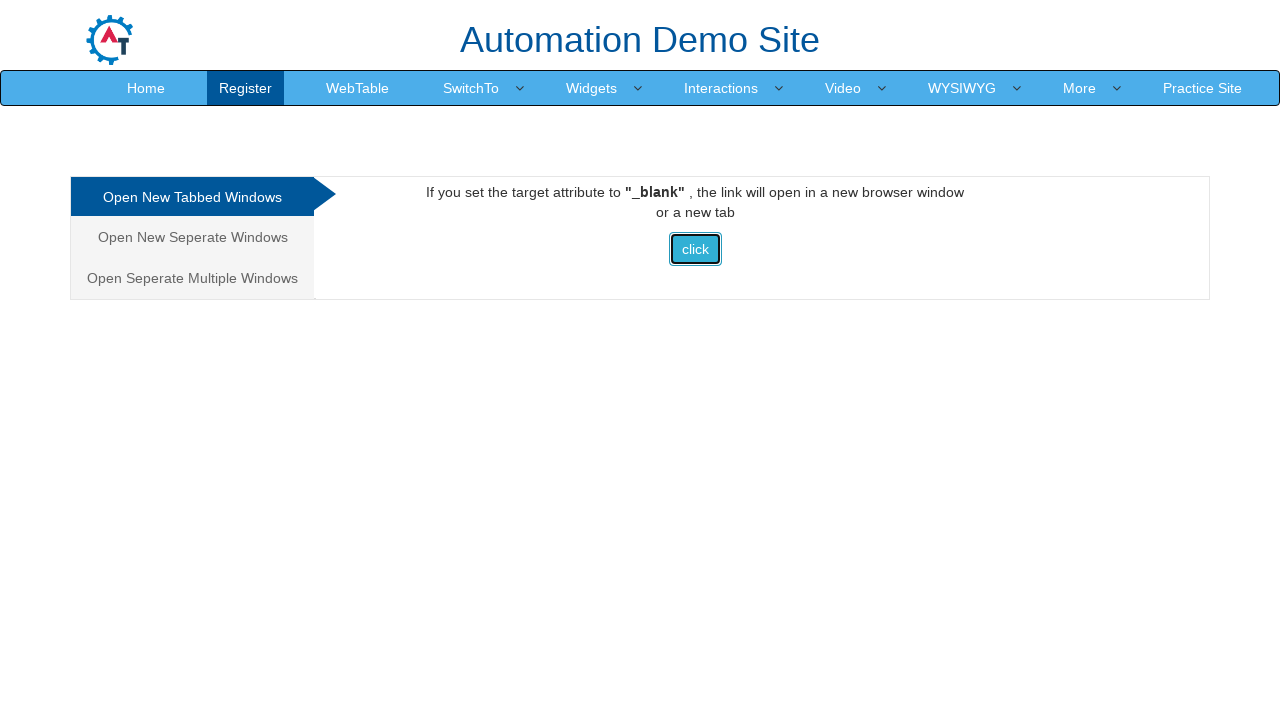

Closed the new tab
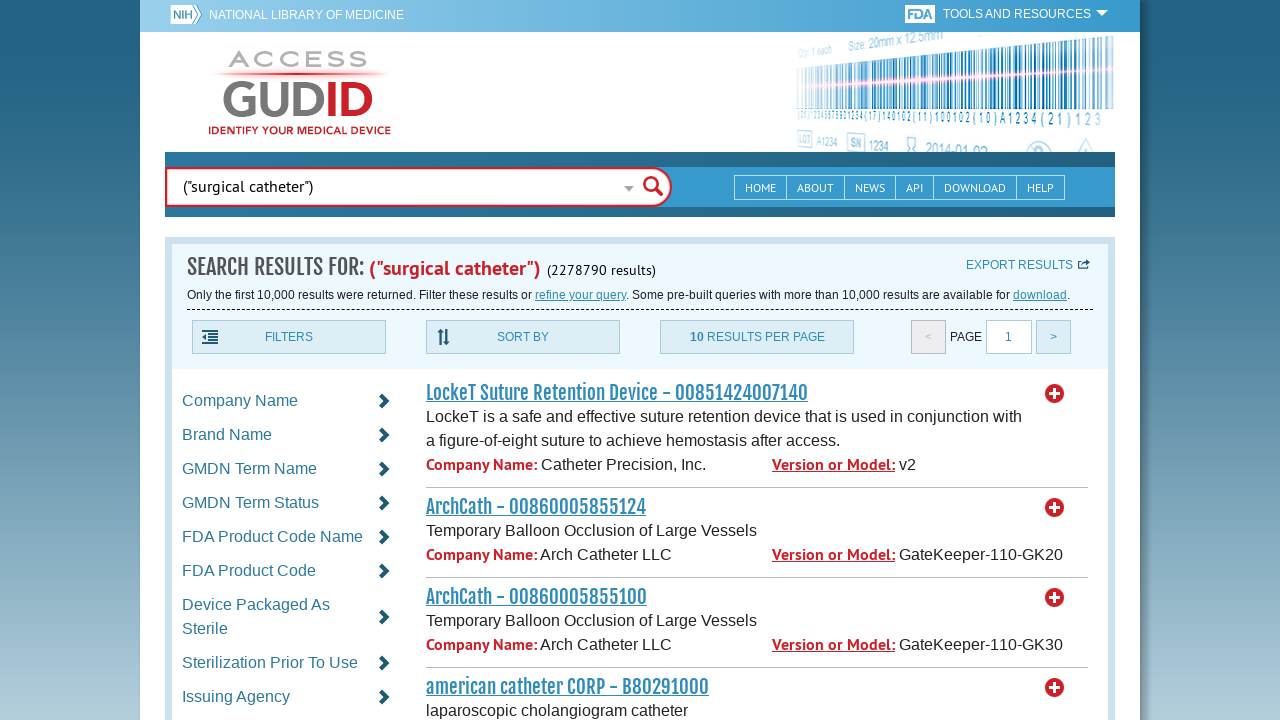

Switched back to original tab at (192, 278) on .nav-tabs > li > a >> nth=2
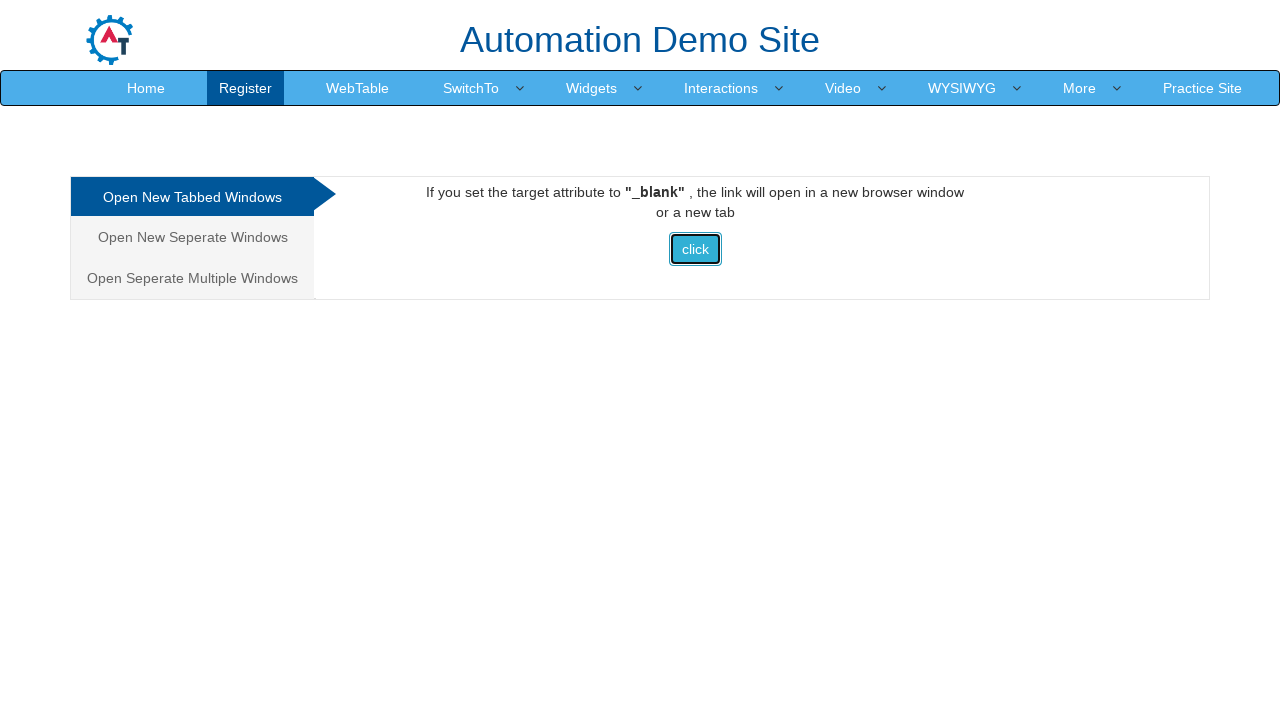

Clicked on the third tab option (Multiple Windows) at (693, 229) on #Multiple > button
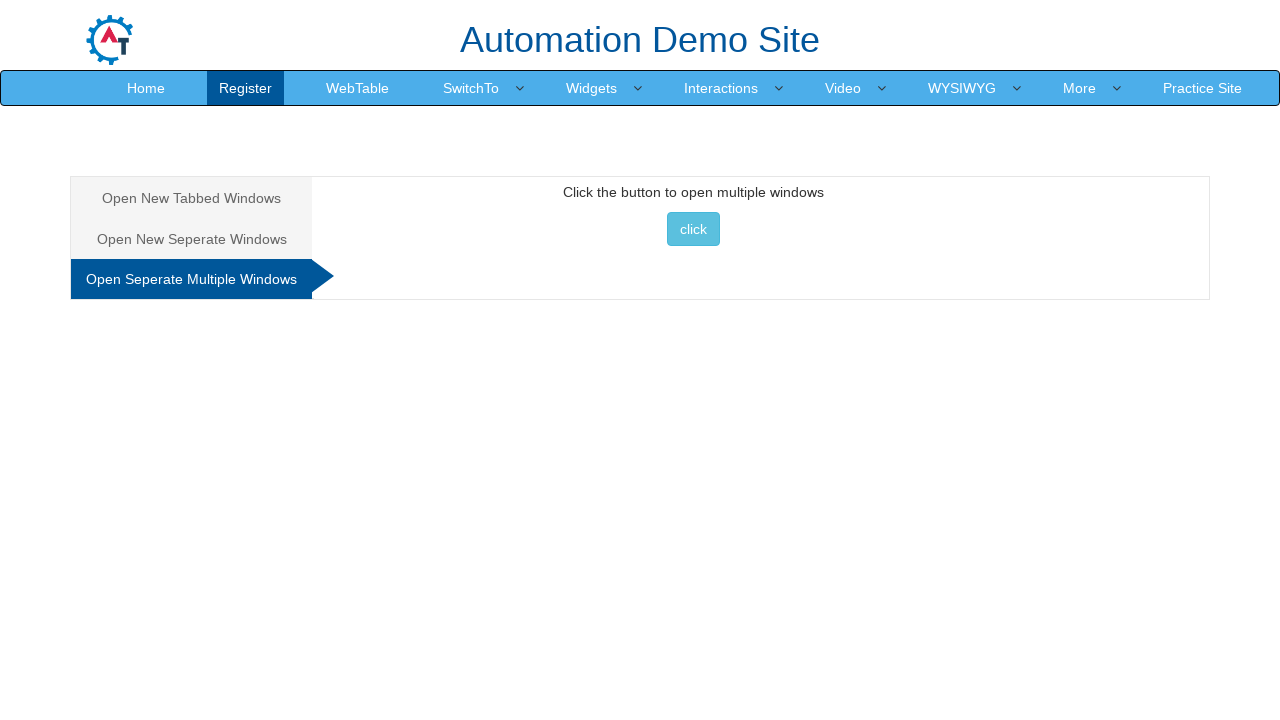

Clicked button to open multiple windows
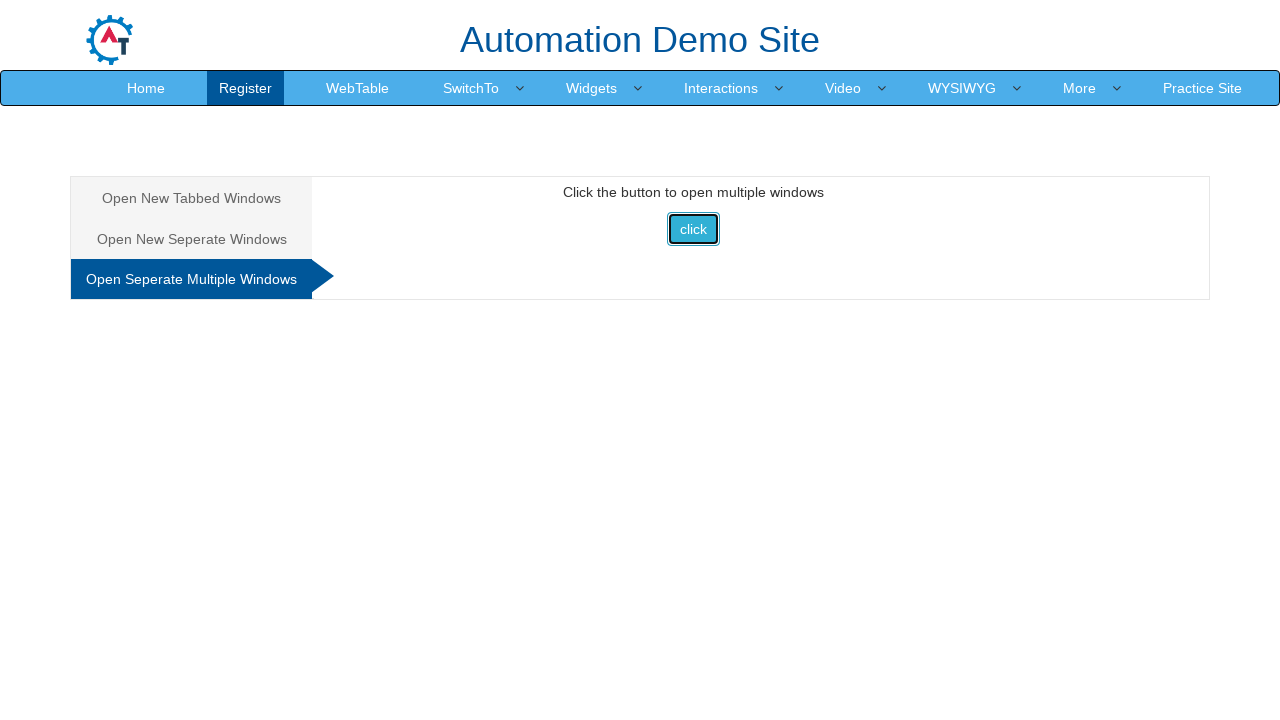

Accessed the second new window
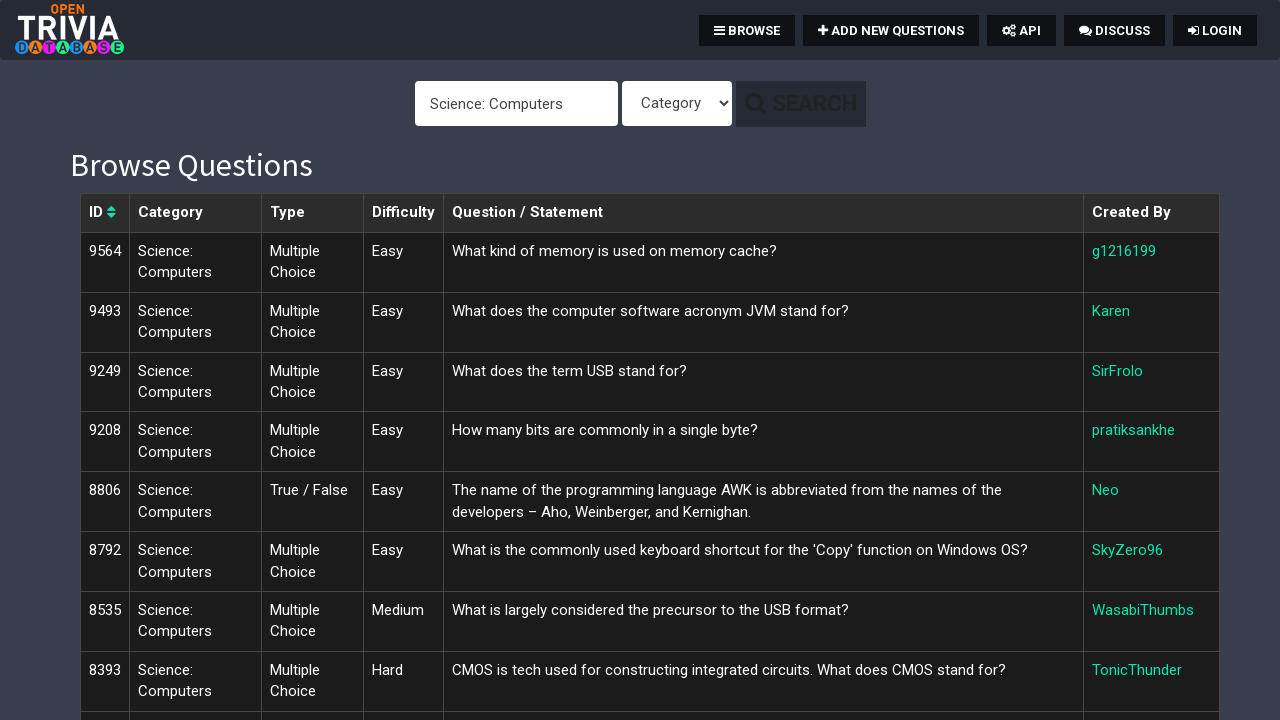

Closed the second new window
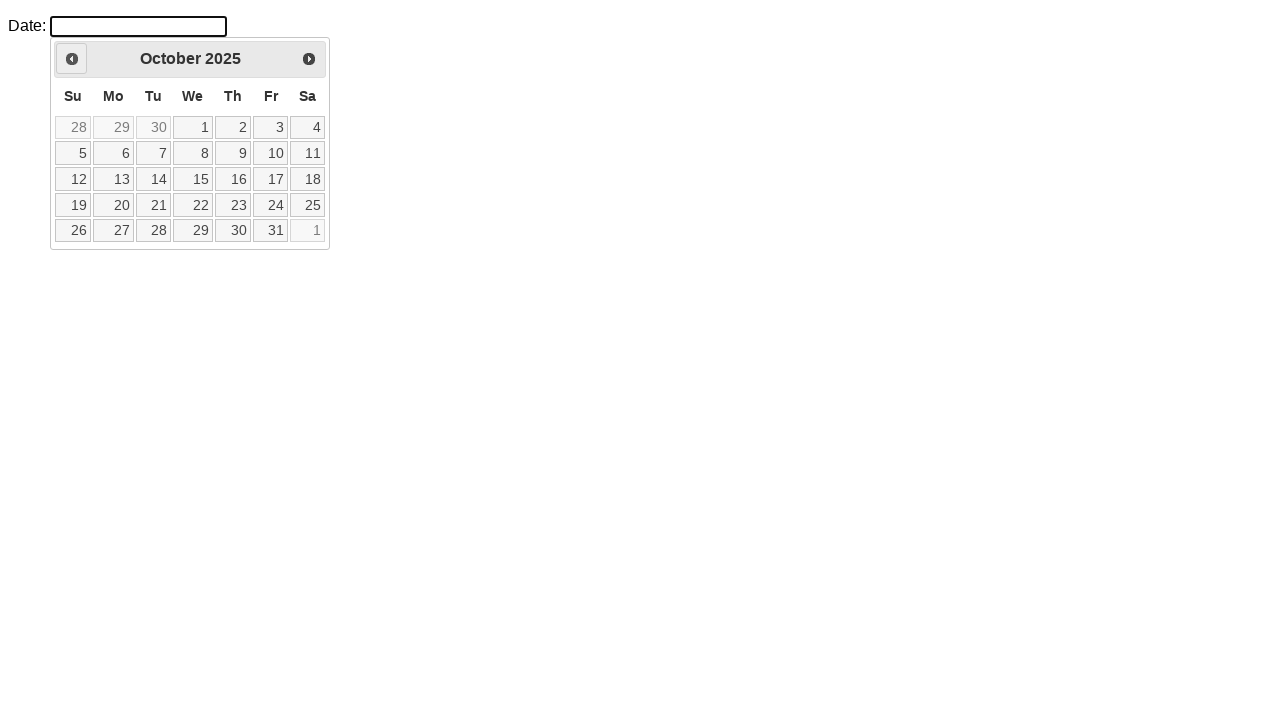

Accessed the first new window
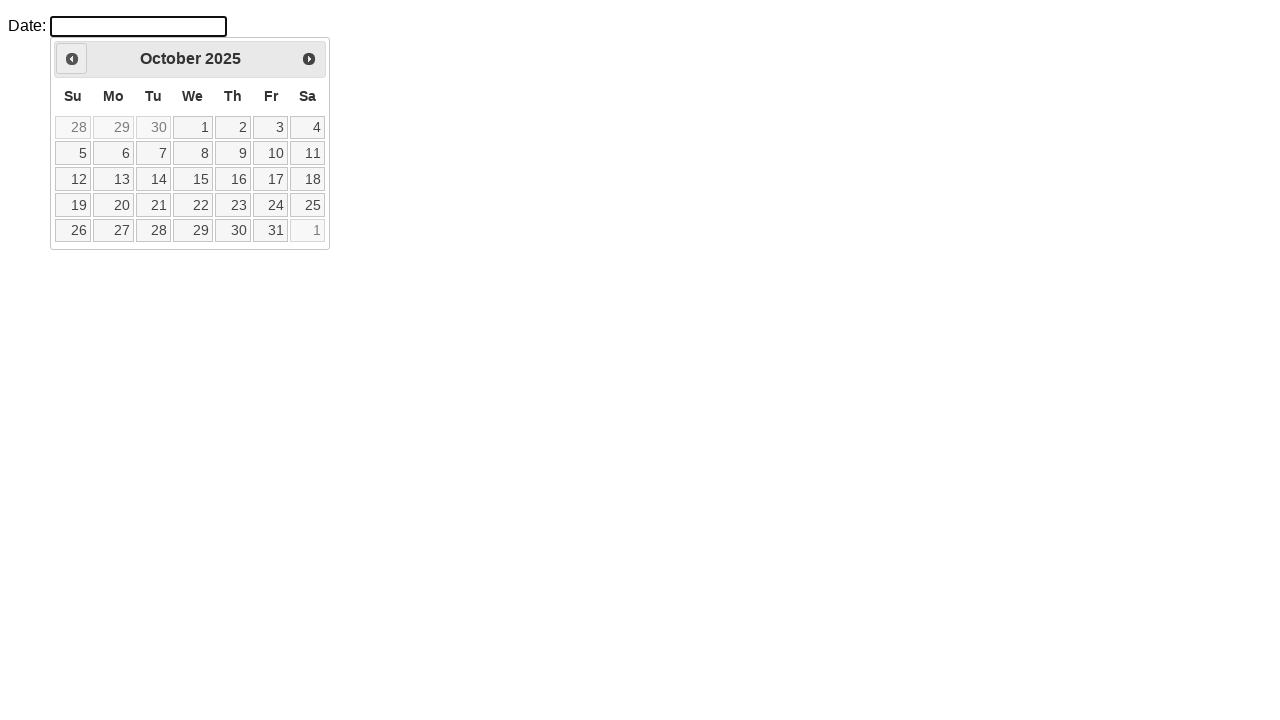

Closed the first new window
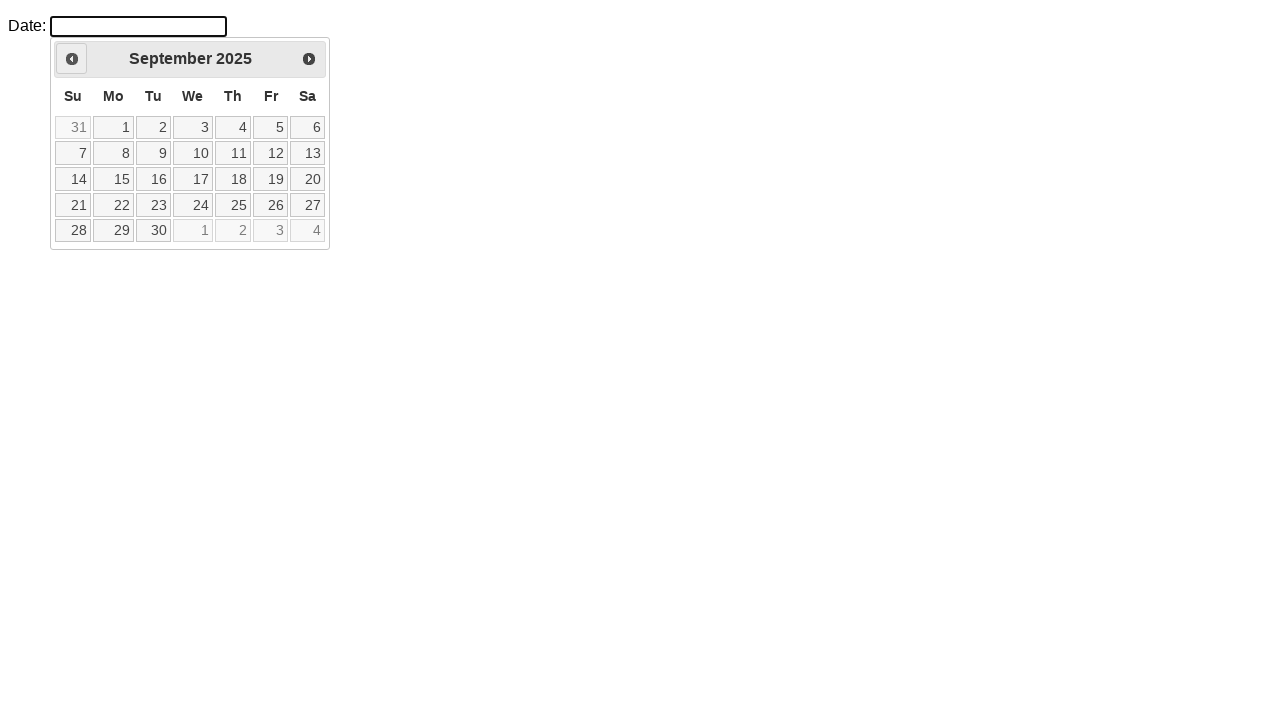

Switched back to original tab
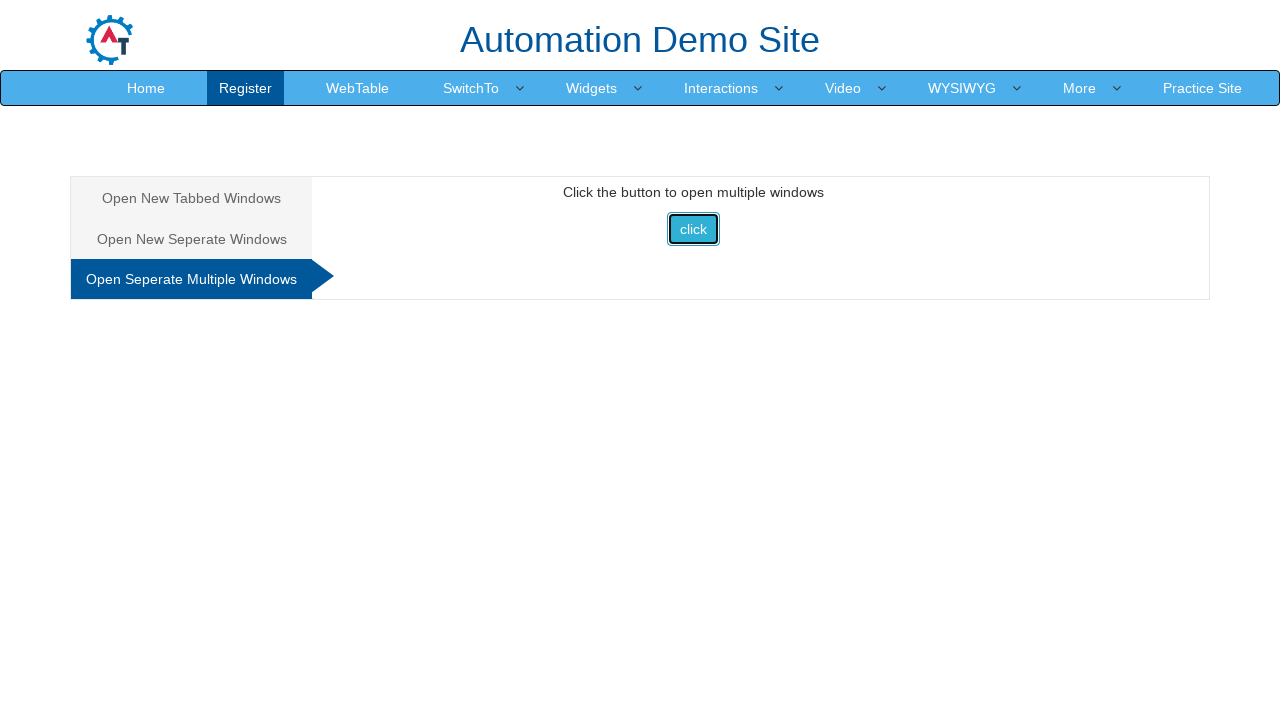

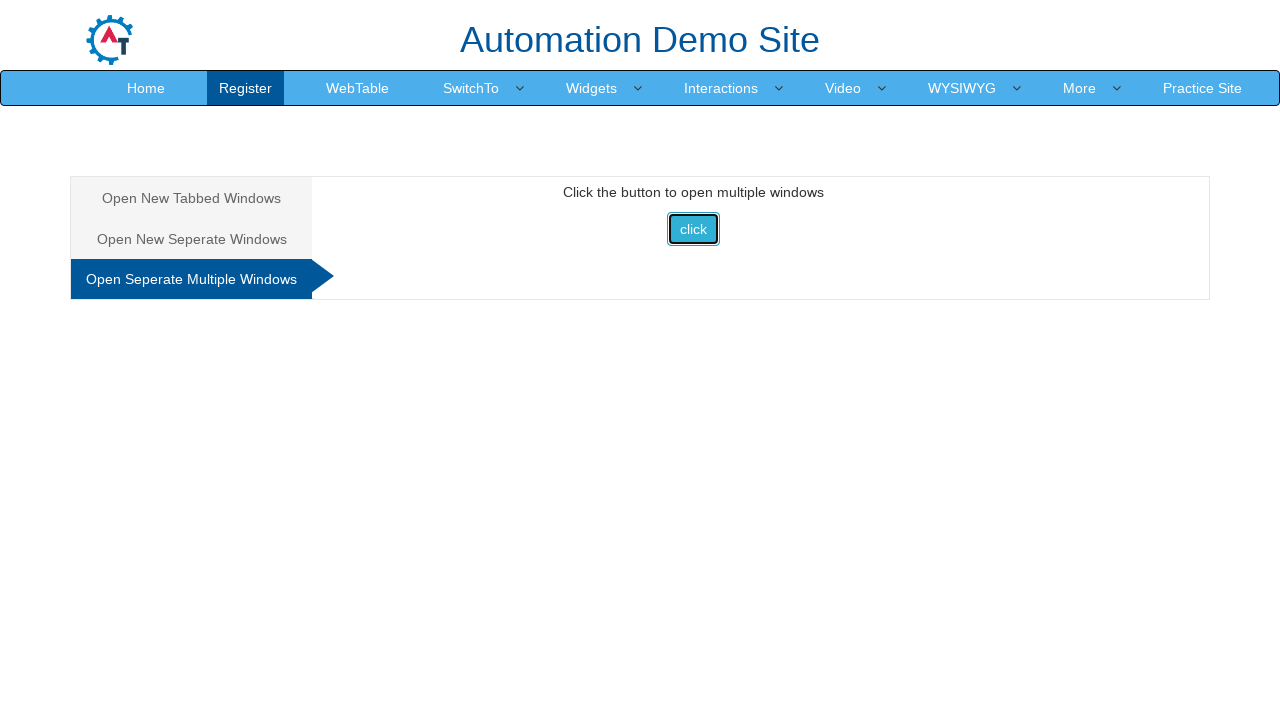